Tests the Text Box form on demoqa.com by filling in name, email, current address, and permanent address fields, submitting the form, and verifying the output displays the correct values.

Starting URL: https://demoqa.com

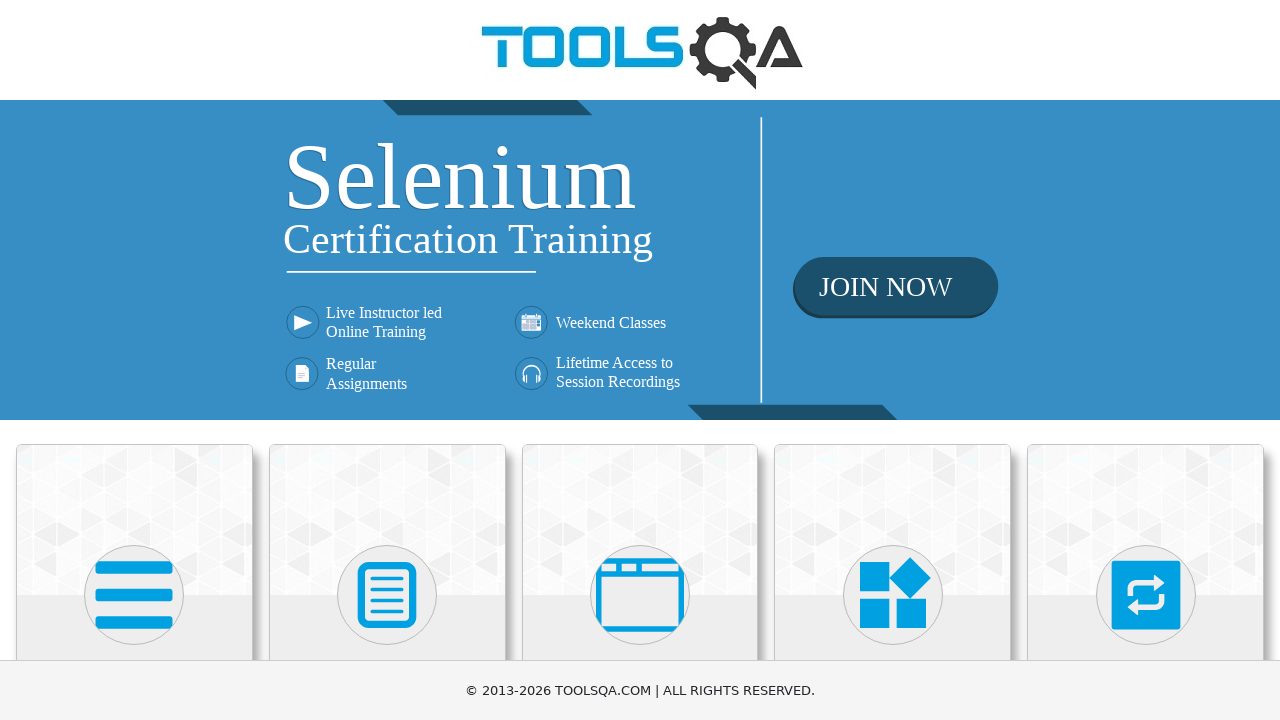

Scrolled down 300px to view Elements card
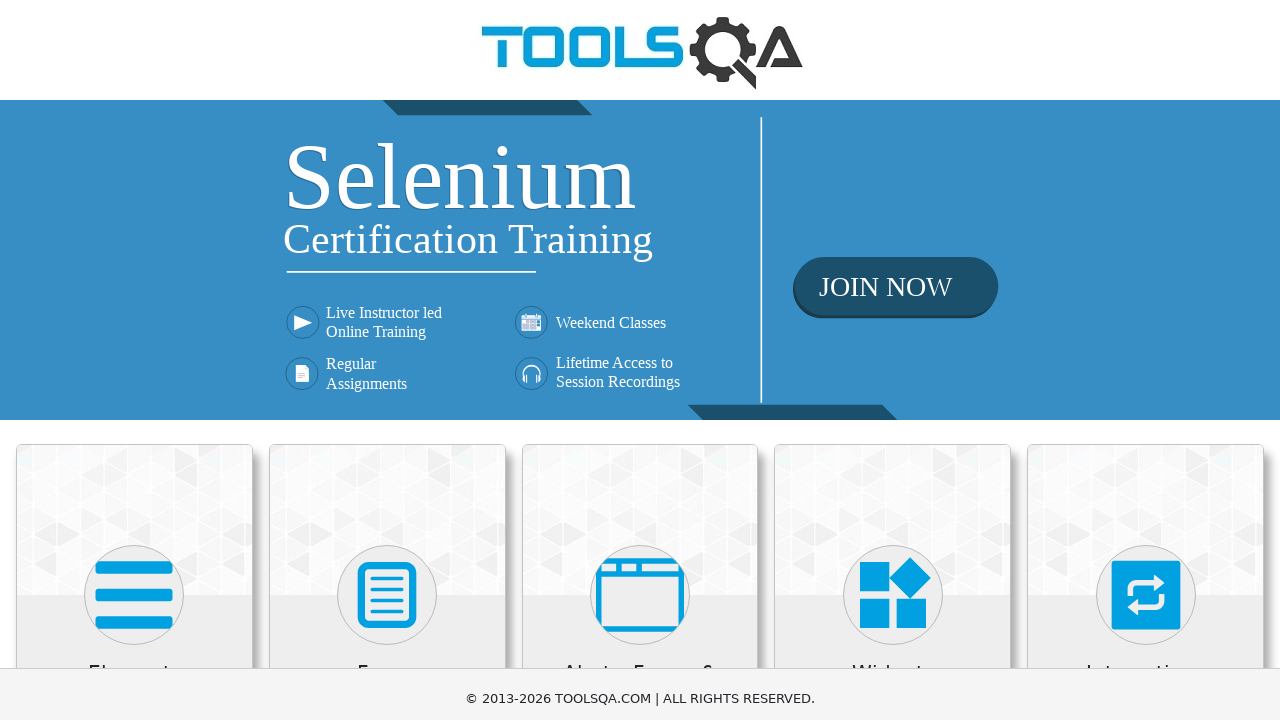

Clicked on Elements card at (134, 373) on xpath=//h5[contains(text(), 'Elements')]
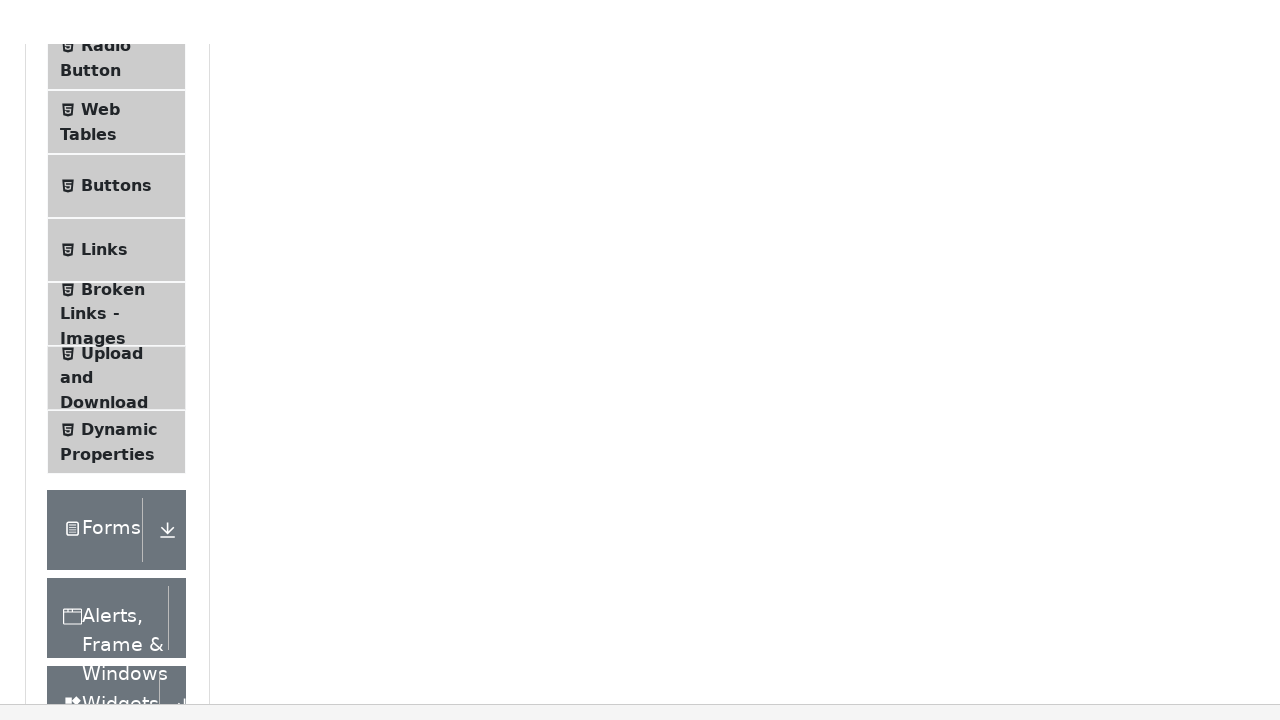

Clicked on Text Box menu item at (116, 261) on li#item-0
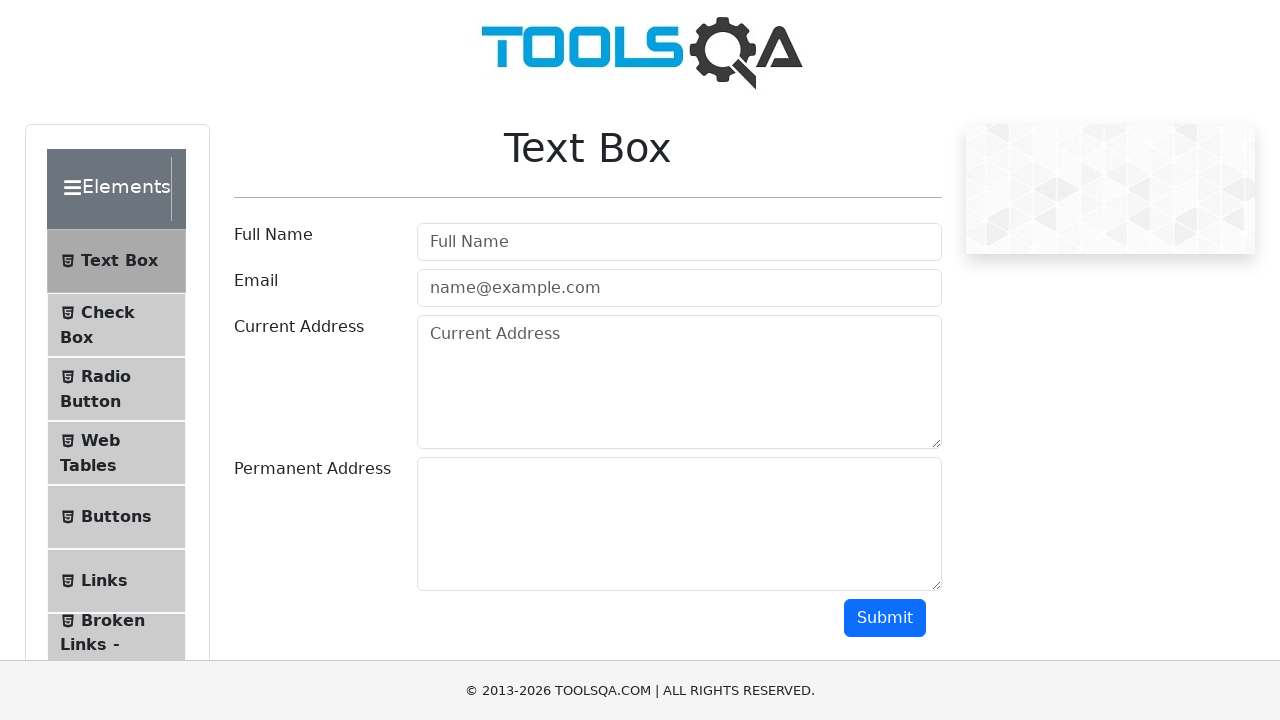

Filled name field with 'Test User' on input#userName
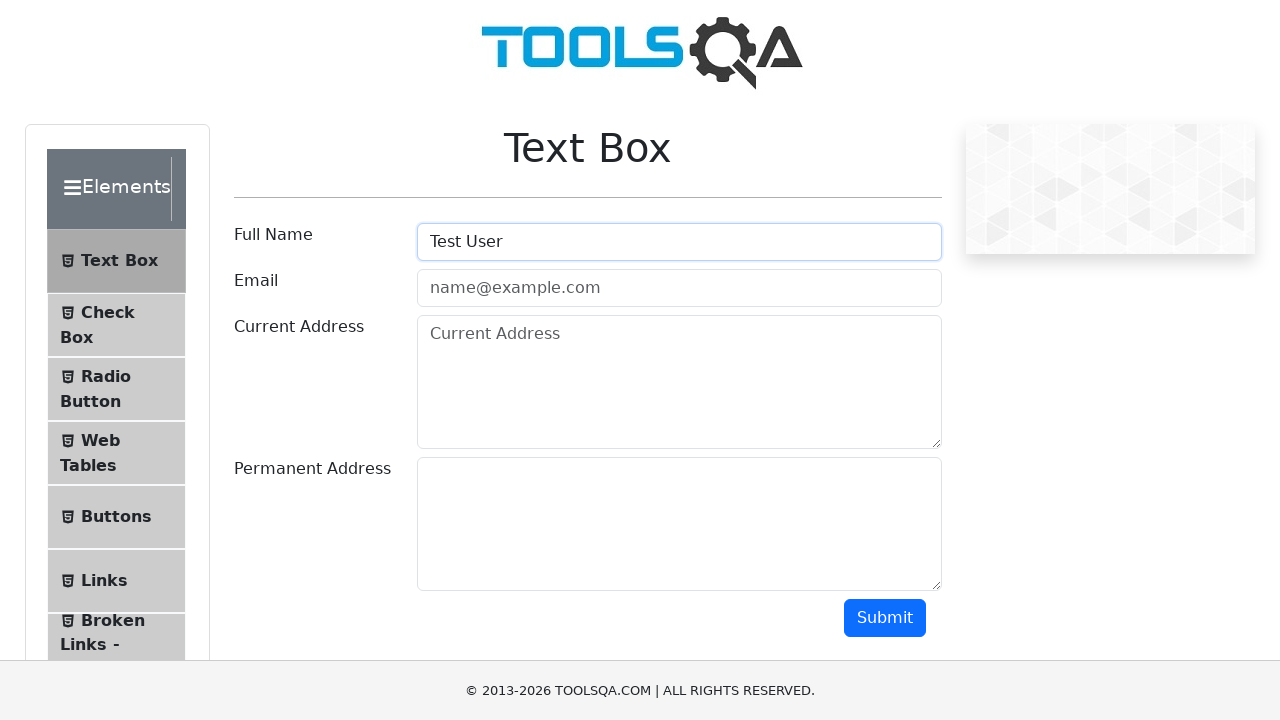

Filled email field with 'cekijil597@moonran.com' on input#userEmail
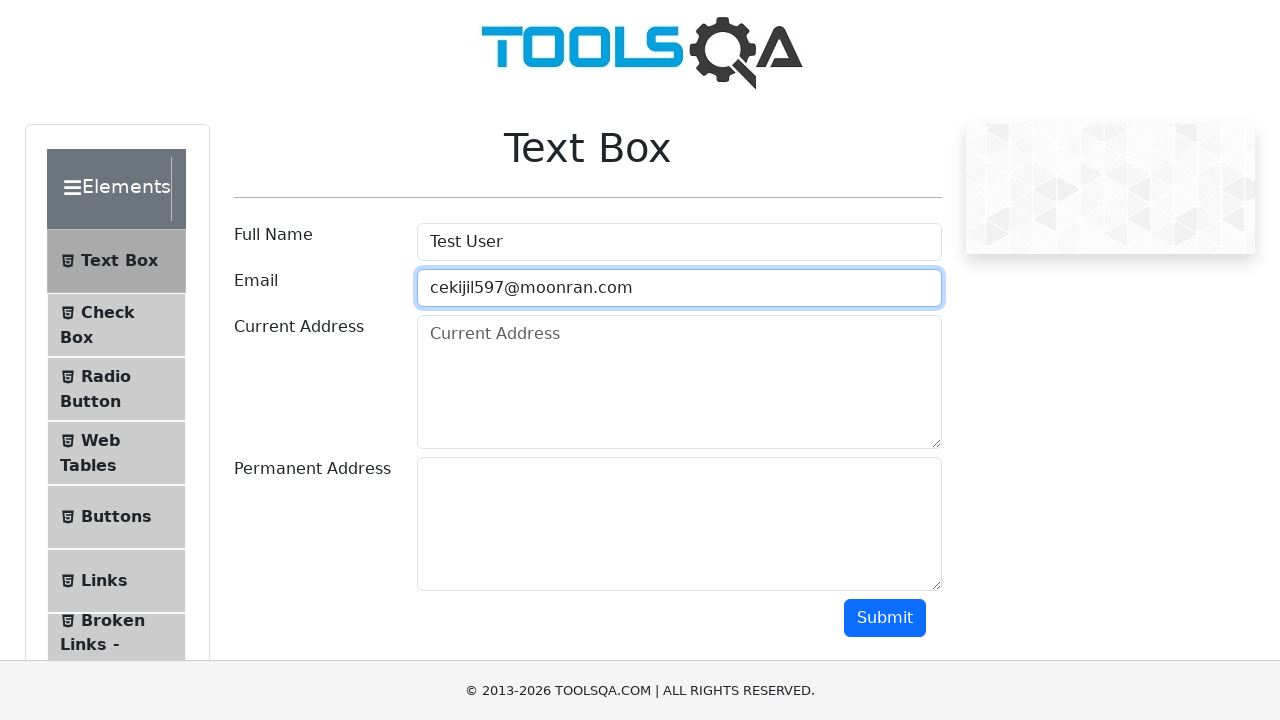

Filled current address field with 'qwerty1256,12' on textarea#currentAddress
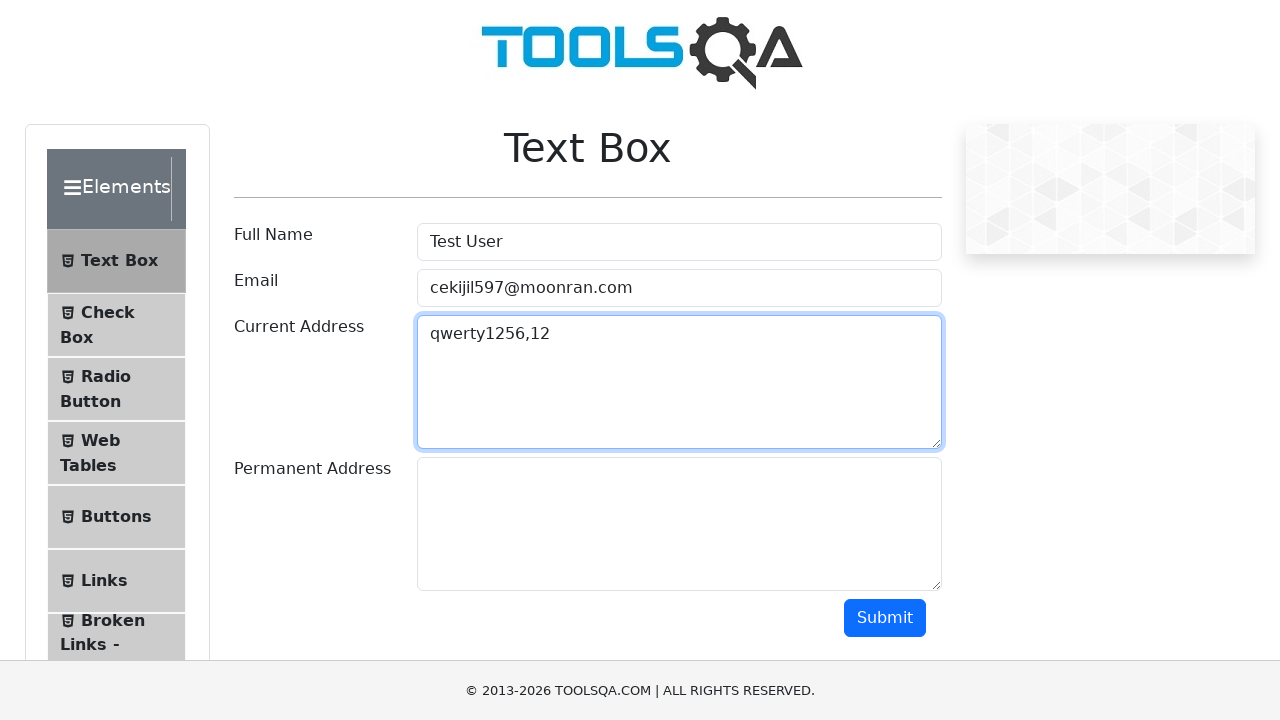

Filled permanent address field with 'test,12' on textarea#permanentAddress
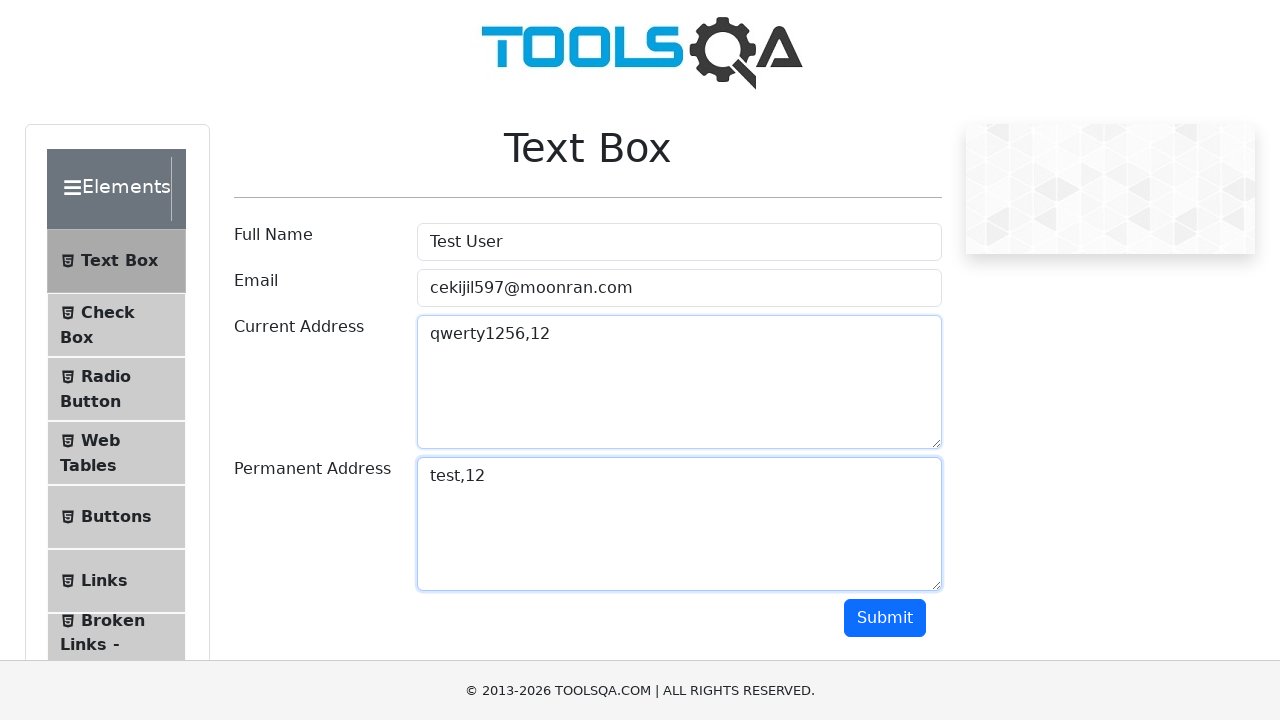

Scrolled down 300px to view submit button
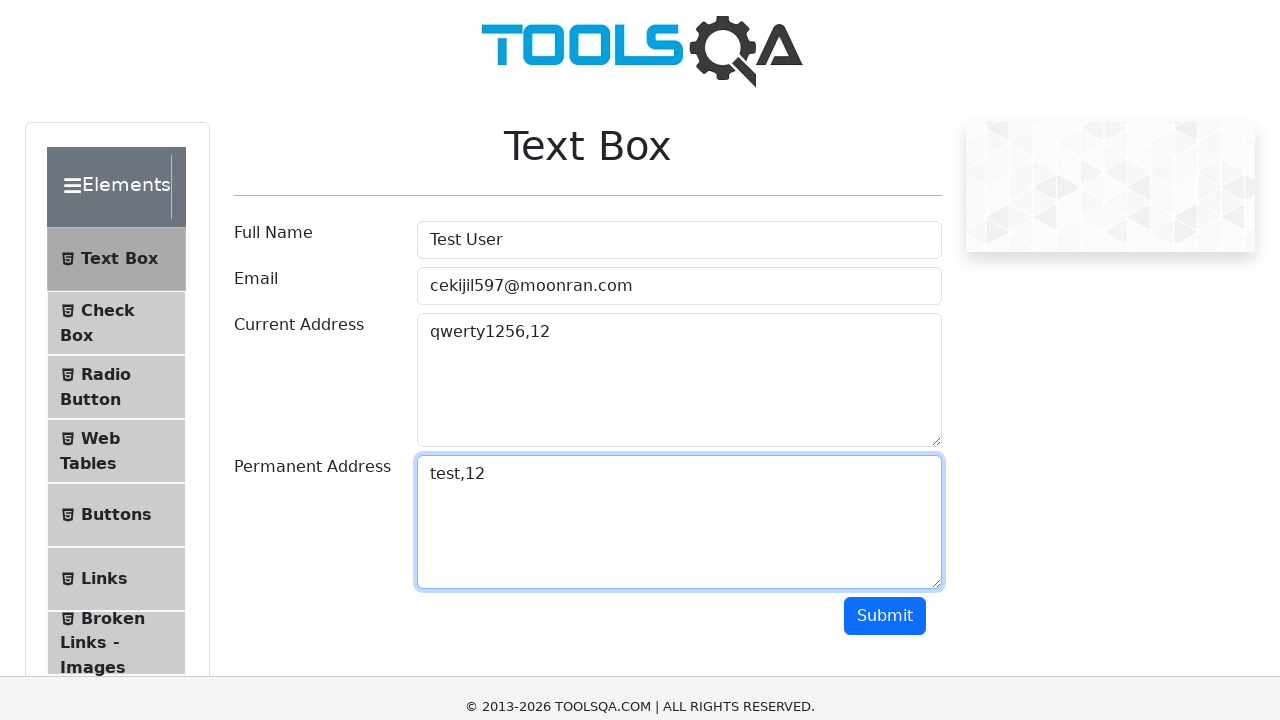

Clicked submit button at (885, 318) on button#submit
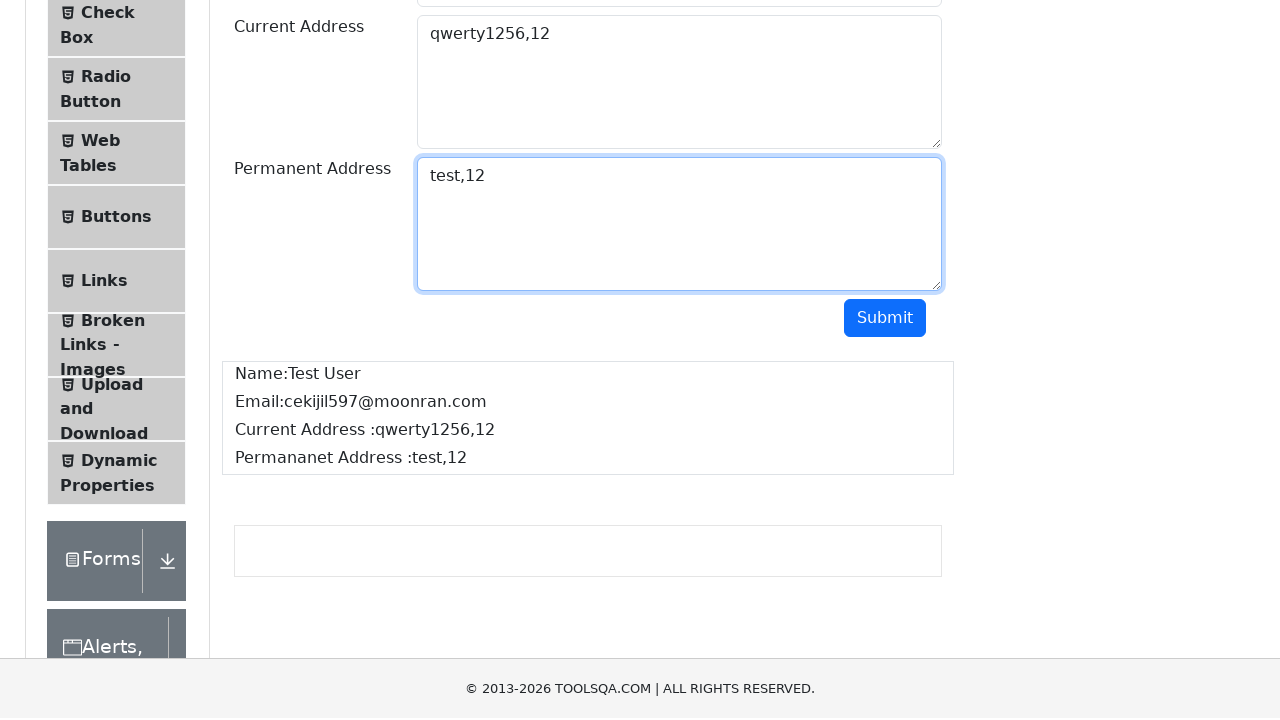

Waited for output to appear - name field loaded
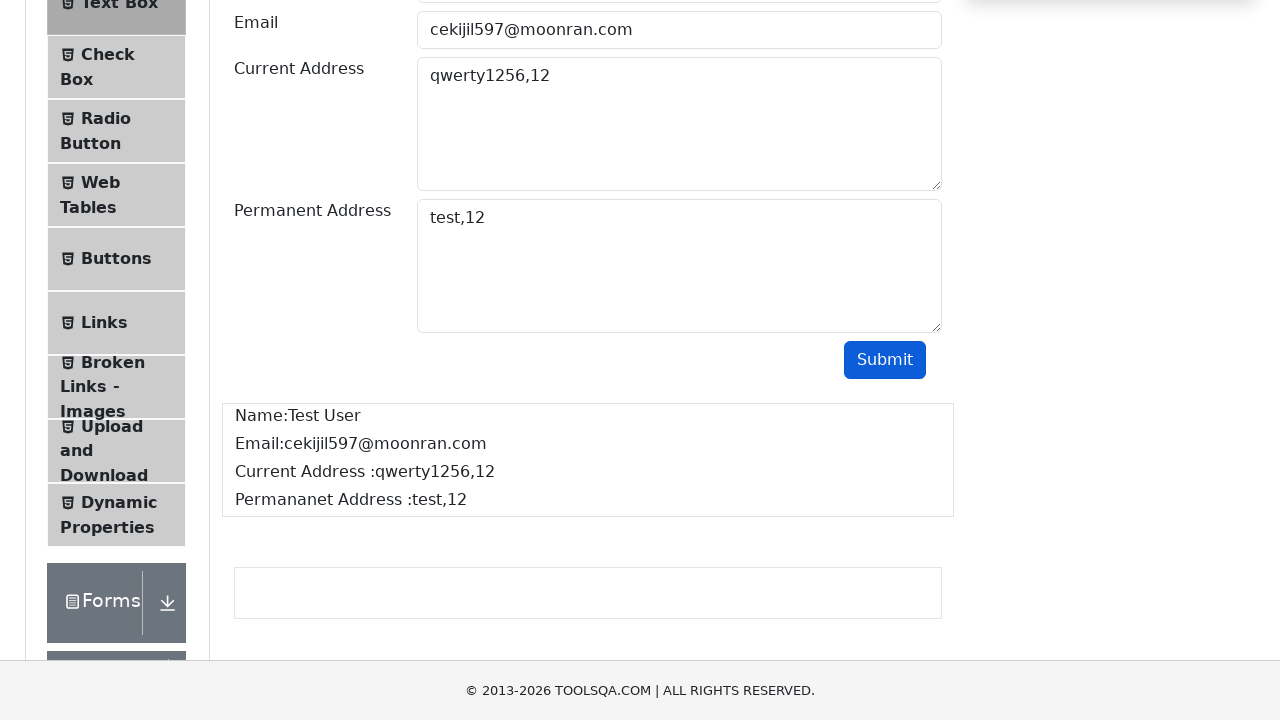

Retrieved name output text: 'Name:Test User'
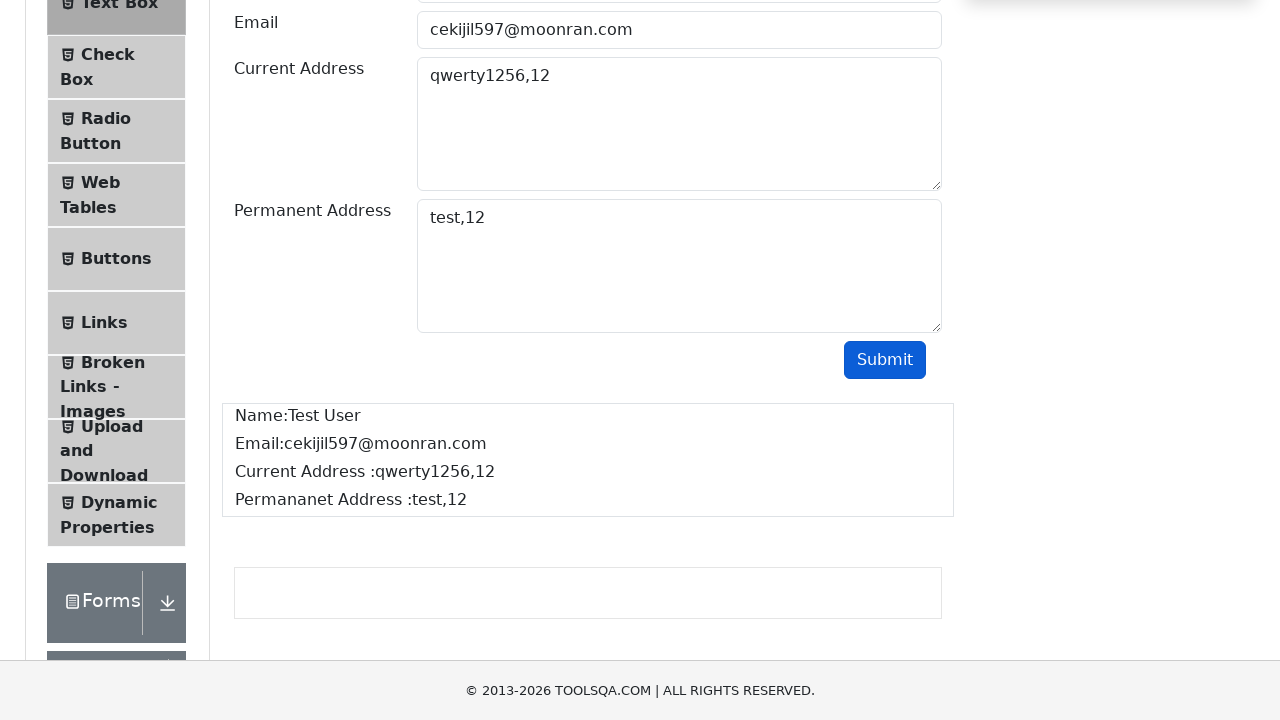

Asserted that name 'Test User' is present in output
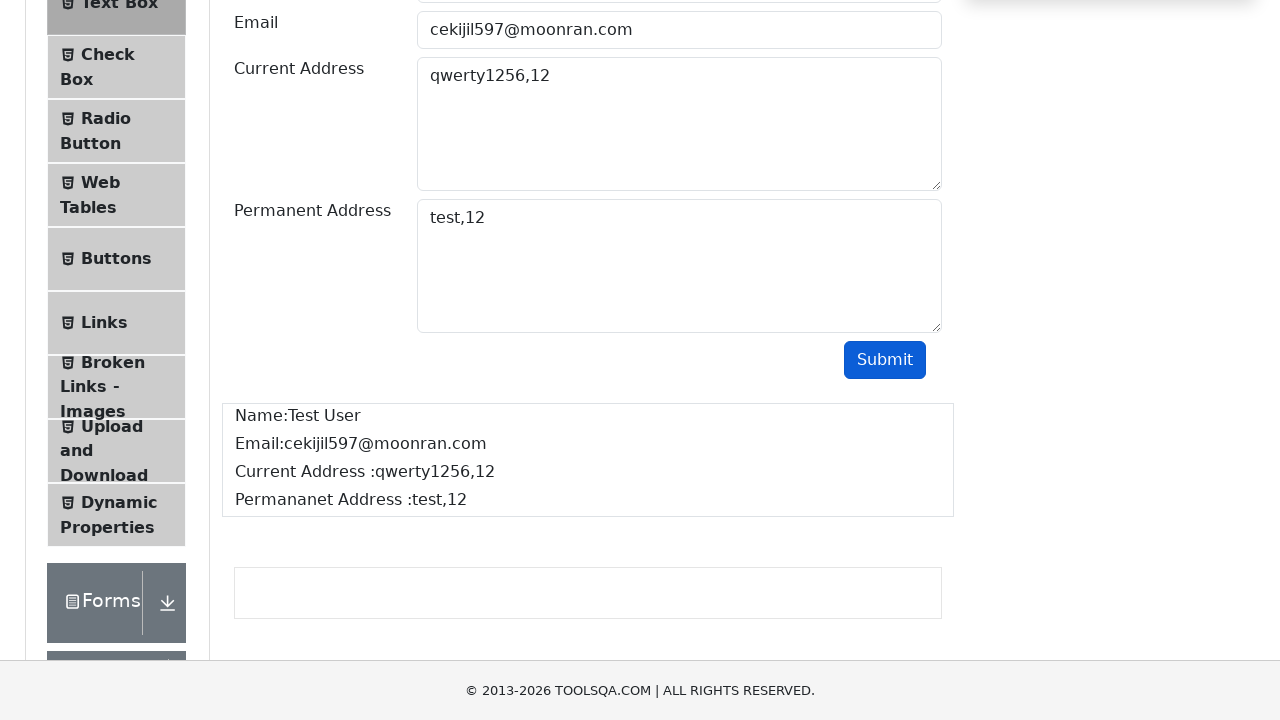

Retrieved email output text: 'Email:cekijil597@moonran.com'
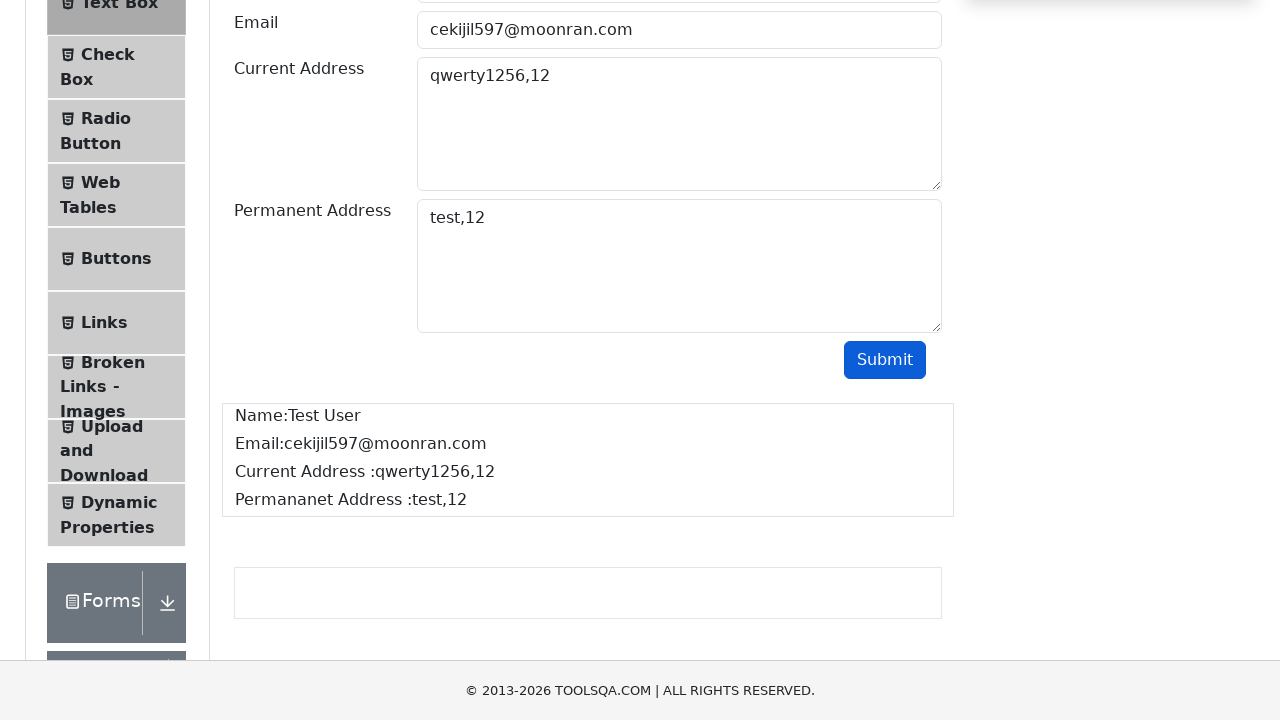

Asserted that email 'cekijil597@moonran.com' is present in output
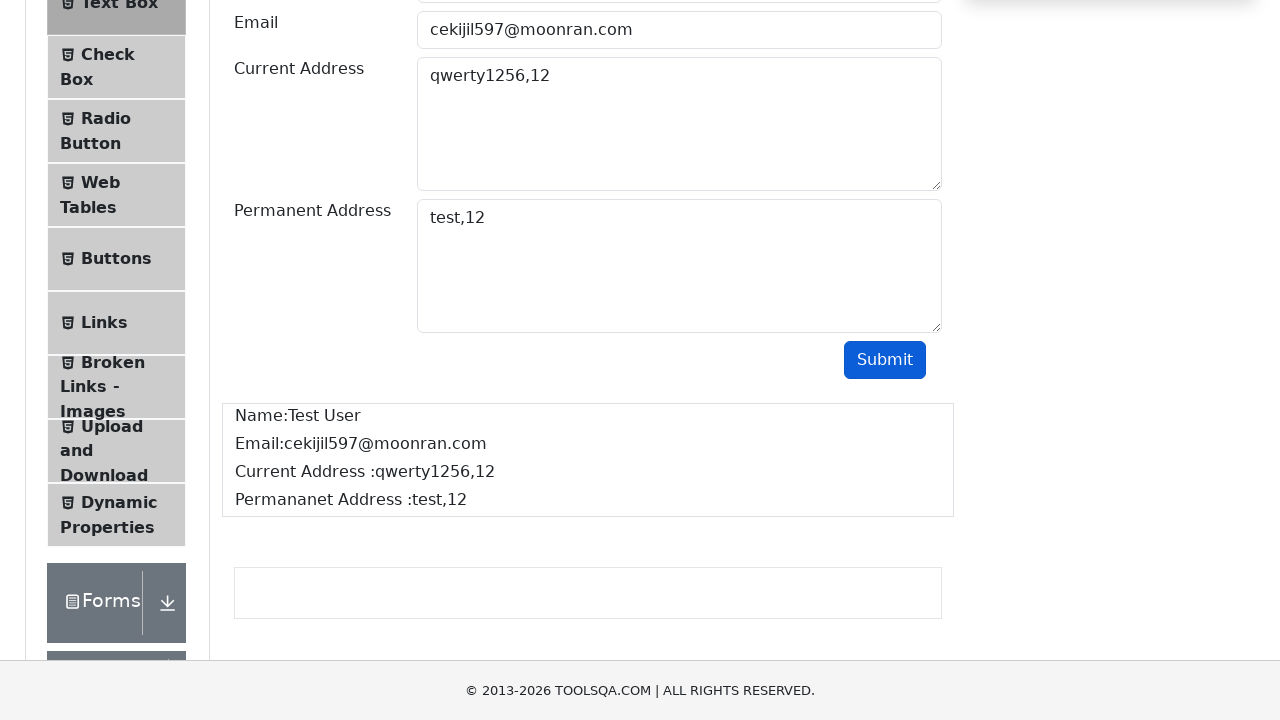

Retrieved current address output text: 'Current Address :qwerty1256,12 '
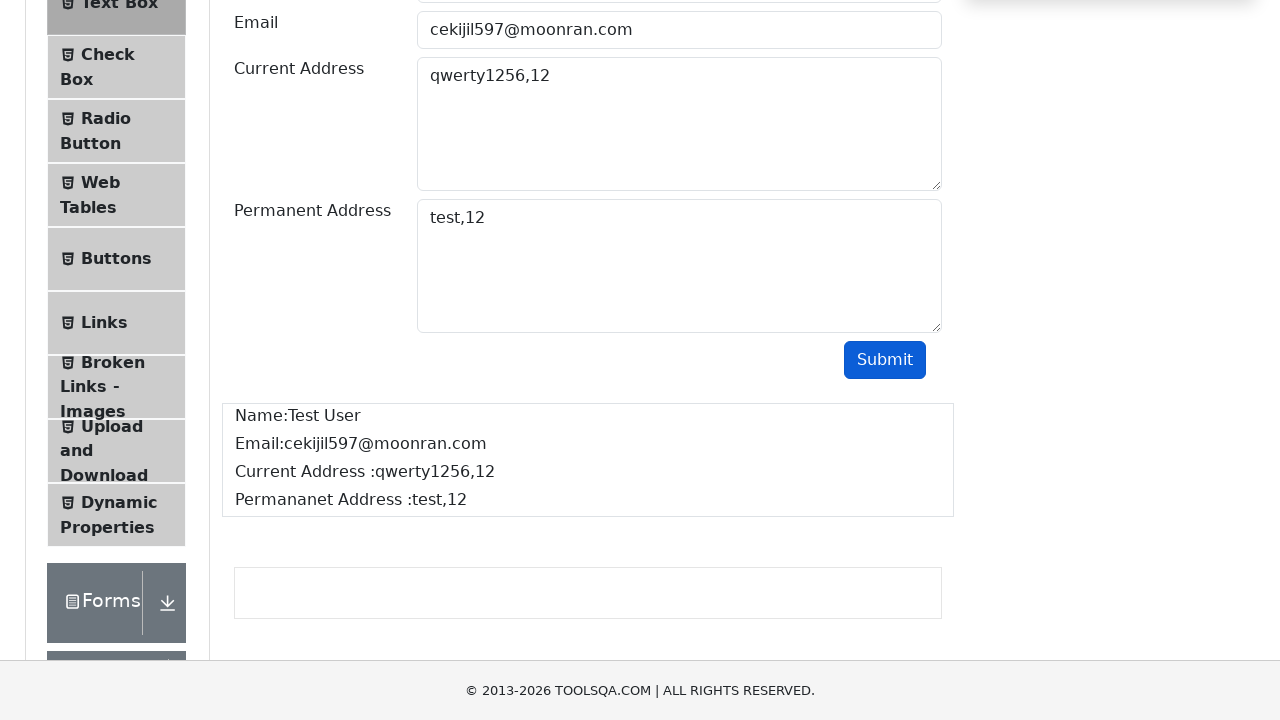

Asserted that current address 'qwerty1256,12' is present in output
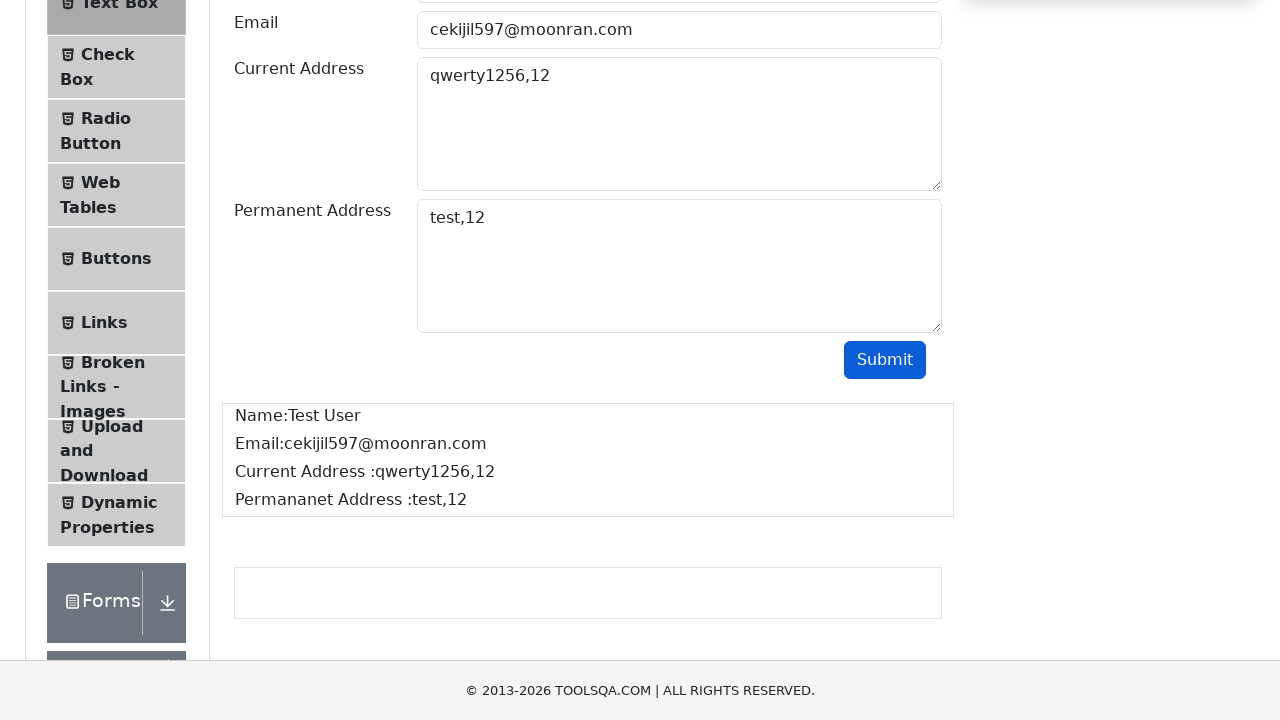

Retrieved permanent address output text: 'Permananet Address :test,12'
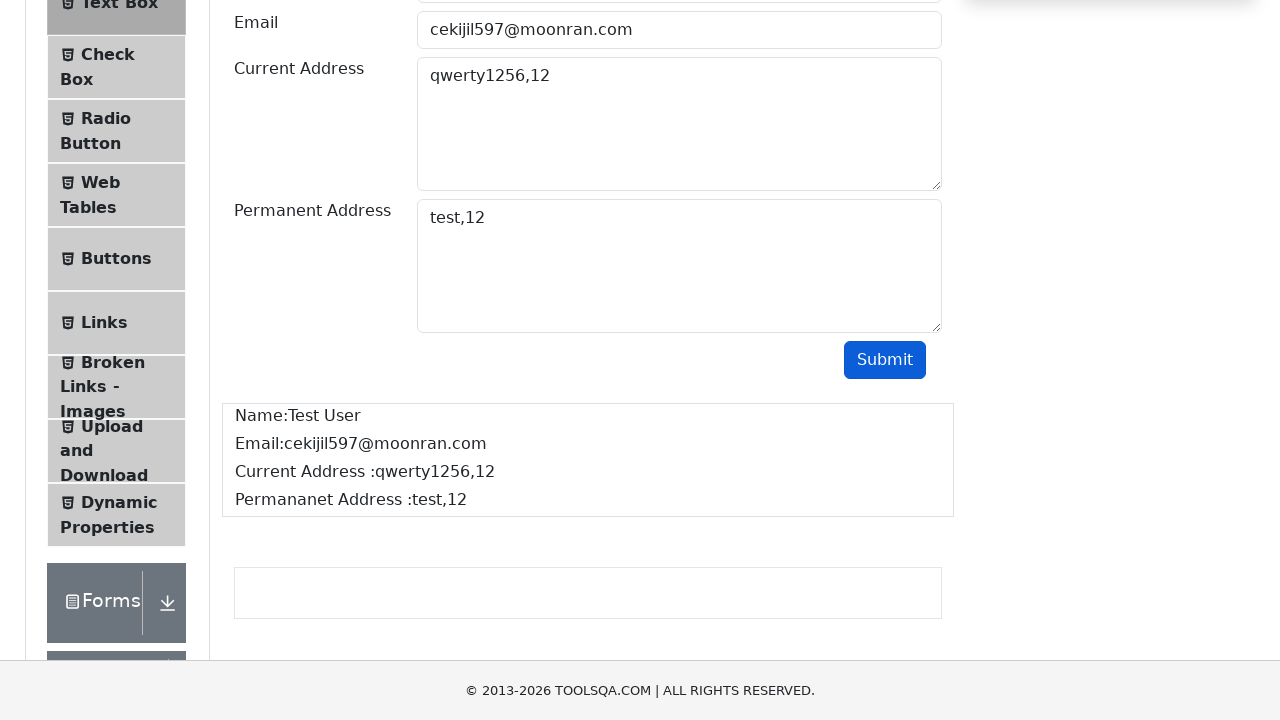

Asserted that permanent address 'test,12' is present in output
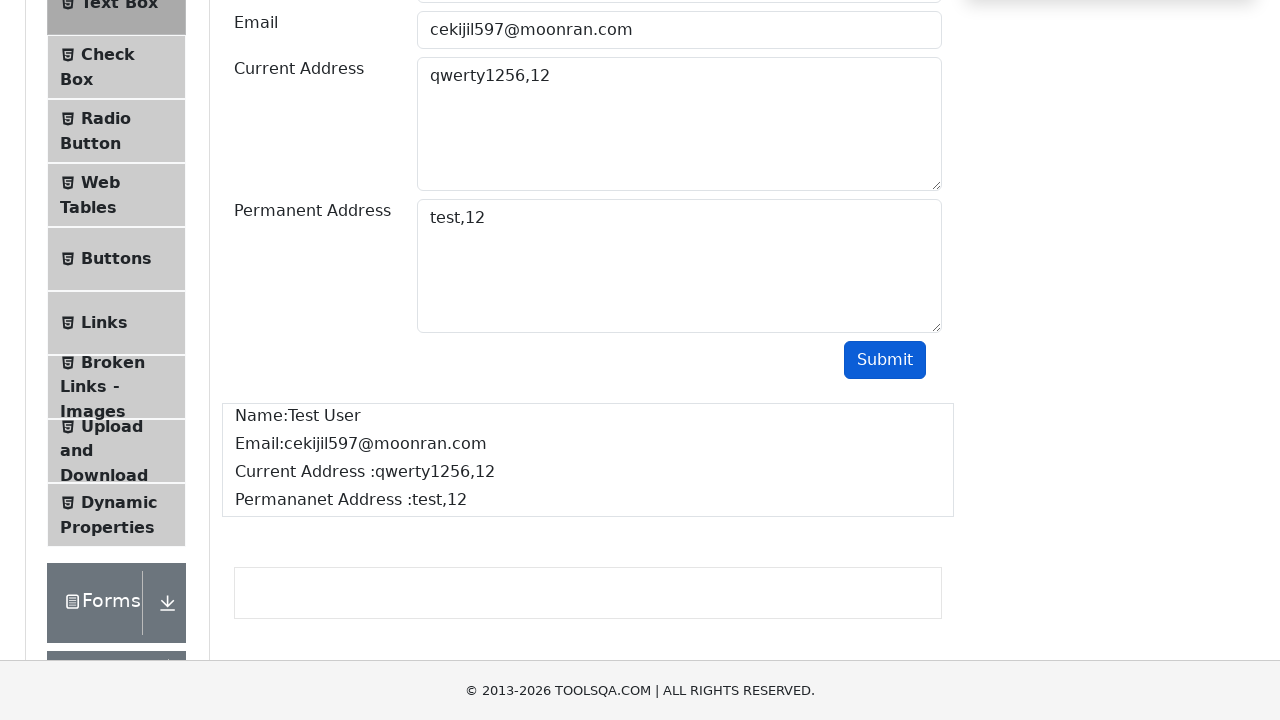

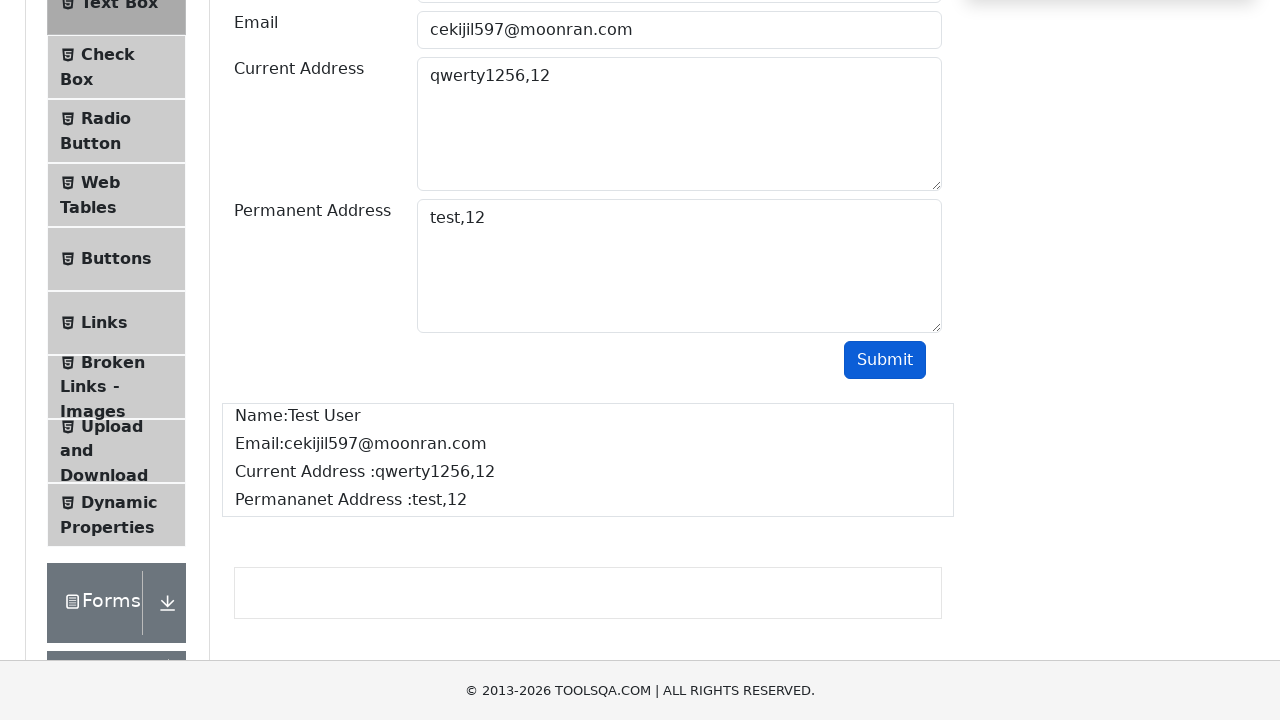